Tests double click functionality by double clicking a button and verifying the resulting text change

Starting URL: https://automationfc.github.io/basic-form/index.html

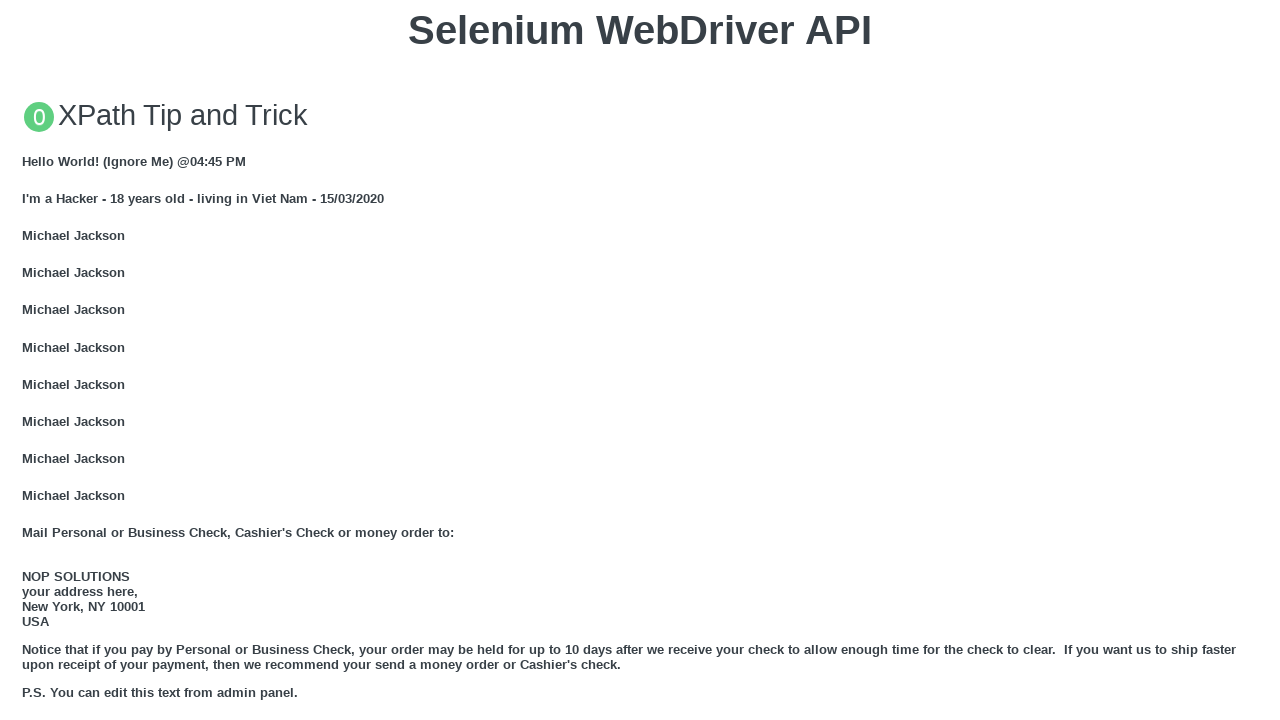

Double clicked the 'Double click me' button at (640, 361) on xpath=//button[text()='Double click me']
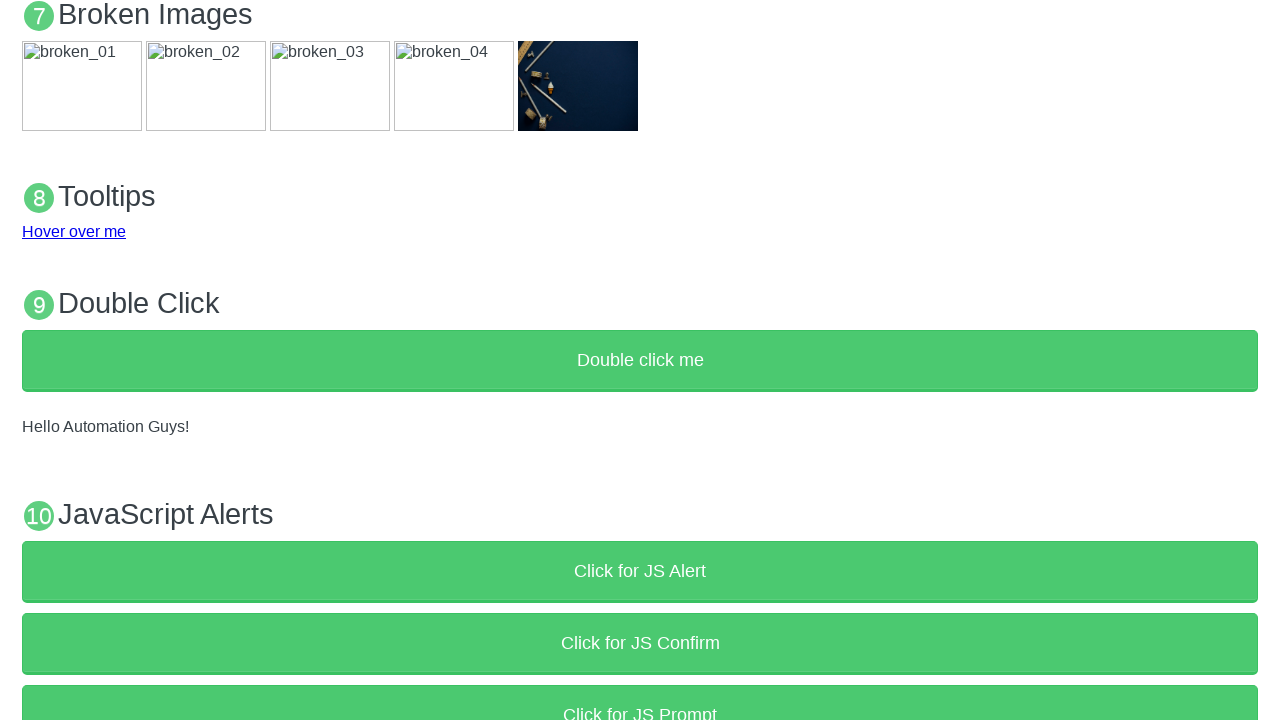

Verified that text changed to 'Hello Automation Guys!' after double click
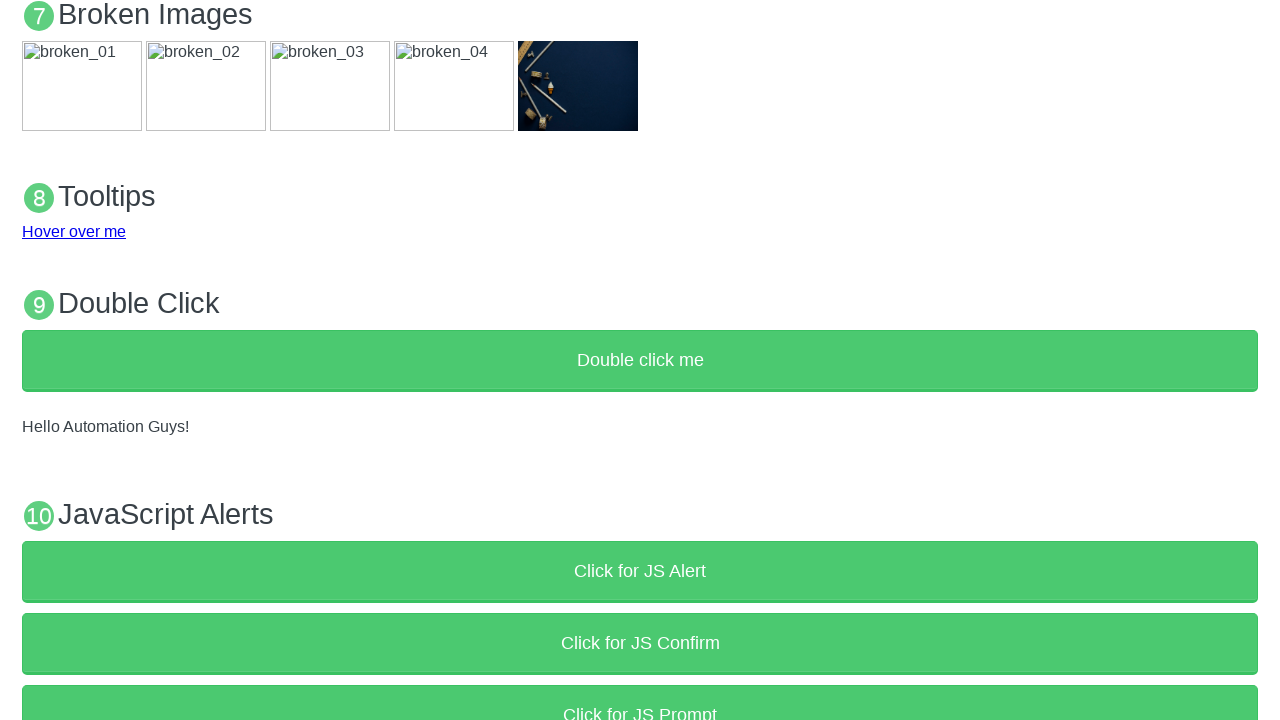

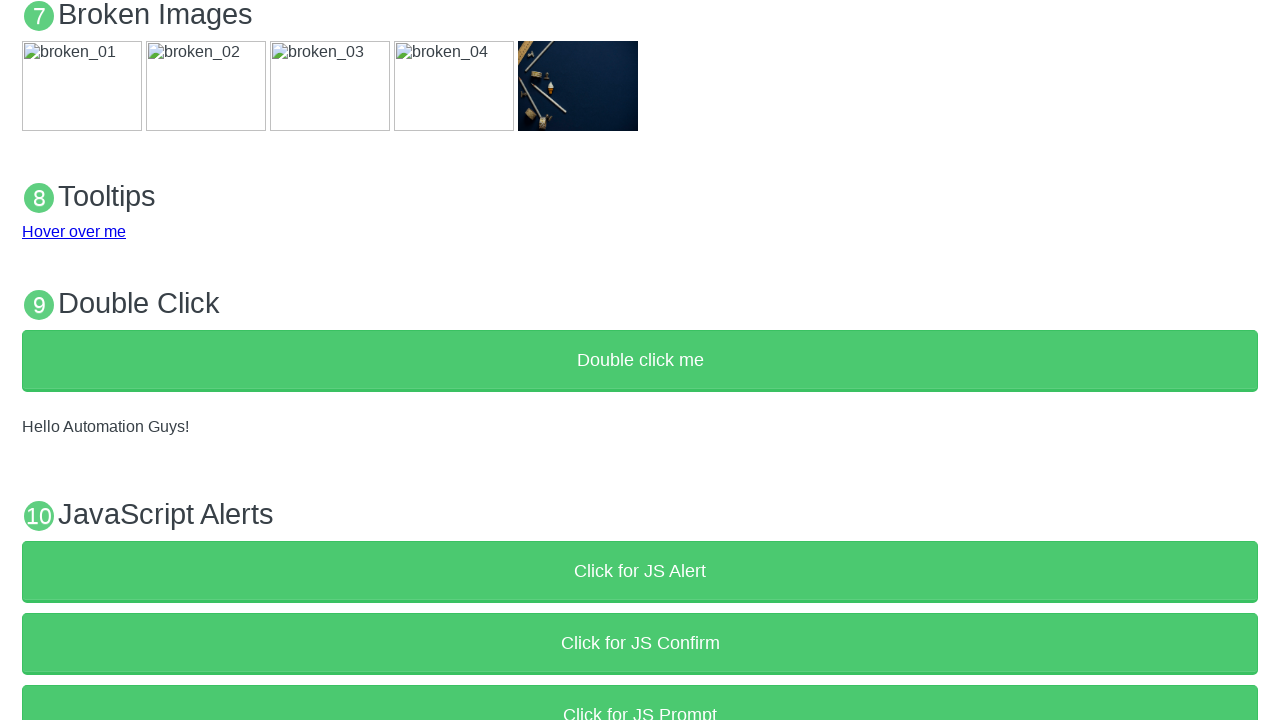